Tests navigation to the Navigation page by clicking its link and verifying the URL and page title

Starting URL: https://bonigarcia.dev/selenium-webdriver-java/

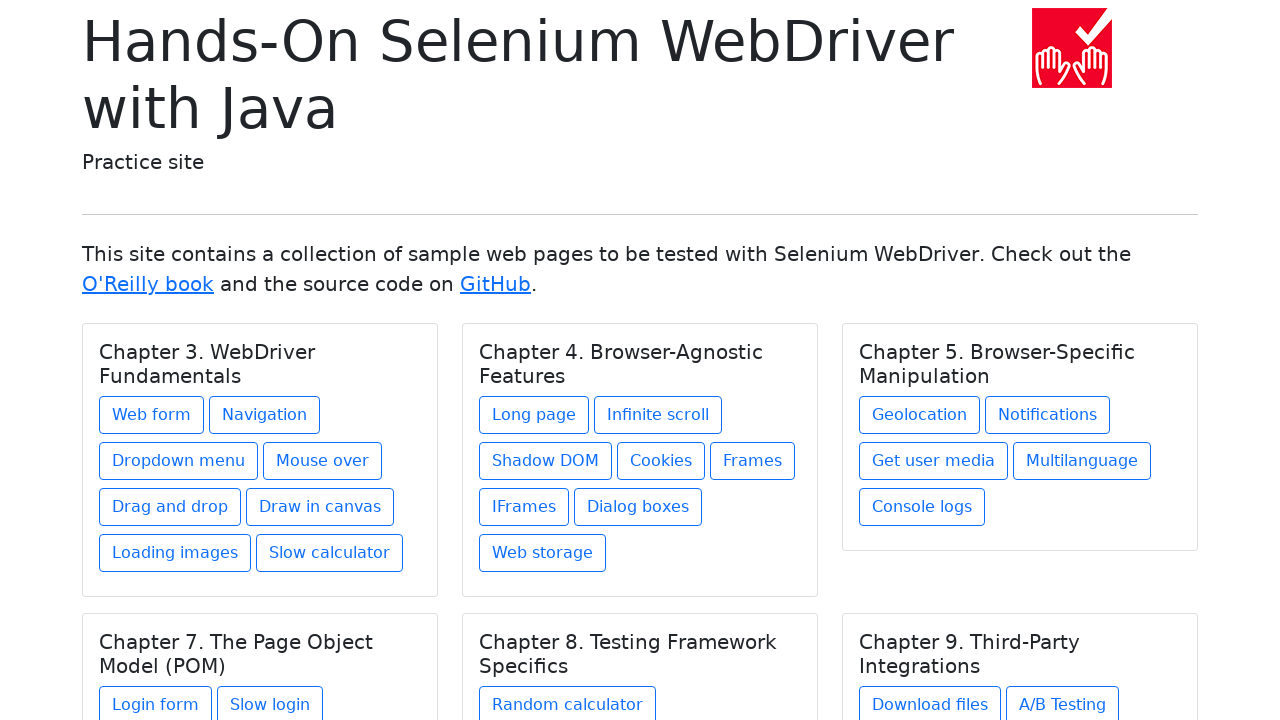

Clicked on Navigation link at (264, 415) on text=Navigation
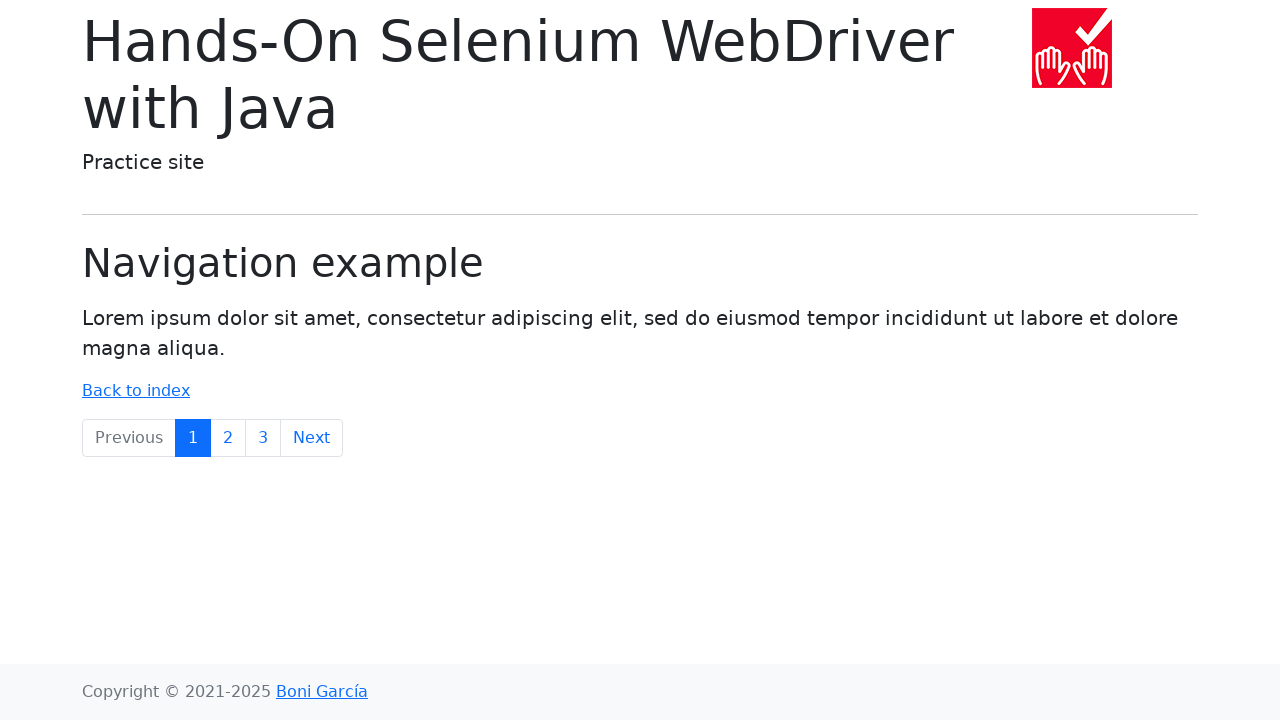

Navigation page loaded and title element is visible
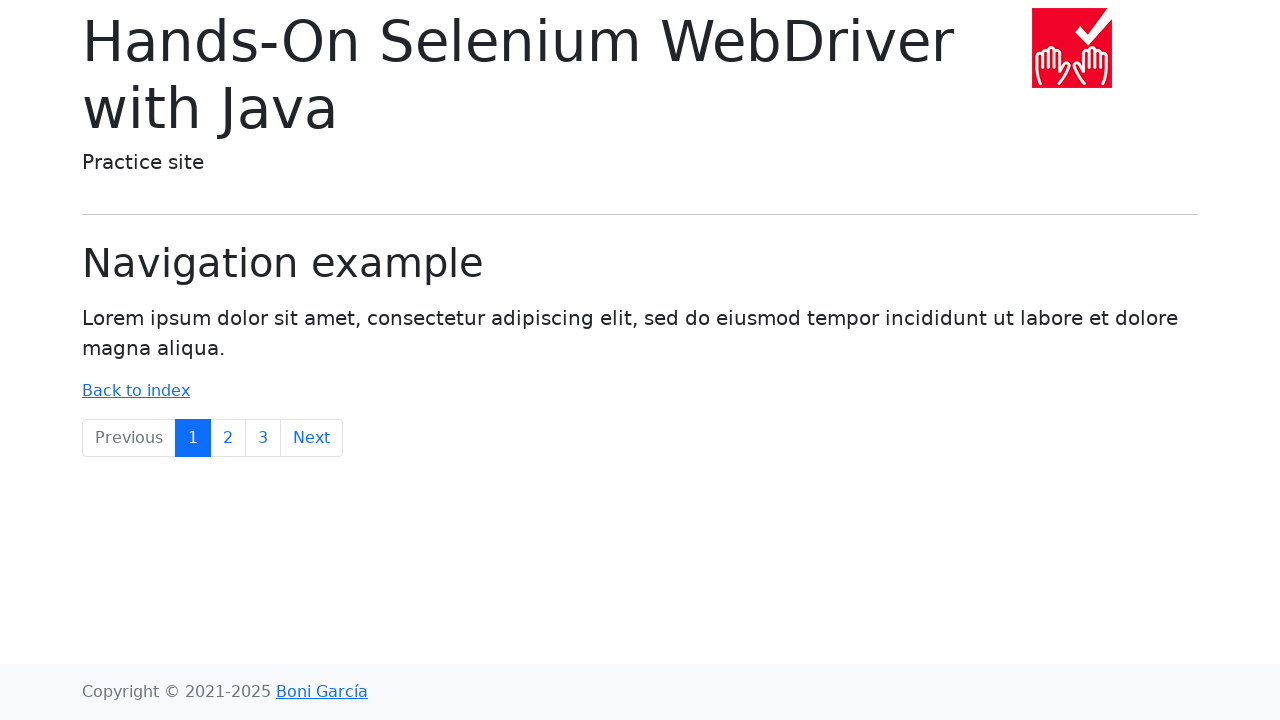

Verified URL is https://bonigarcia.dev/selenium-webdriver-java/navigation1.html
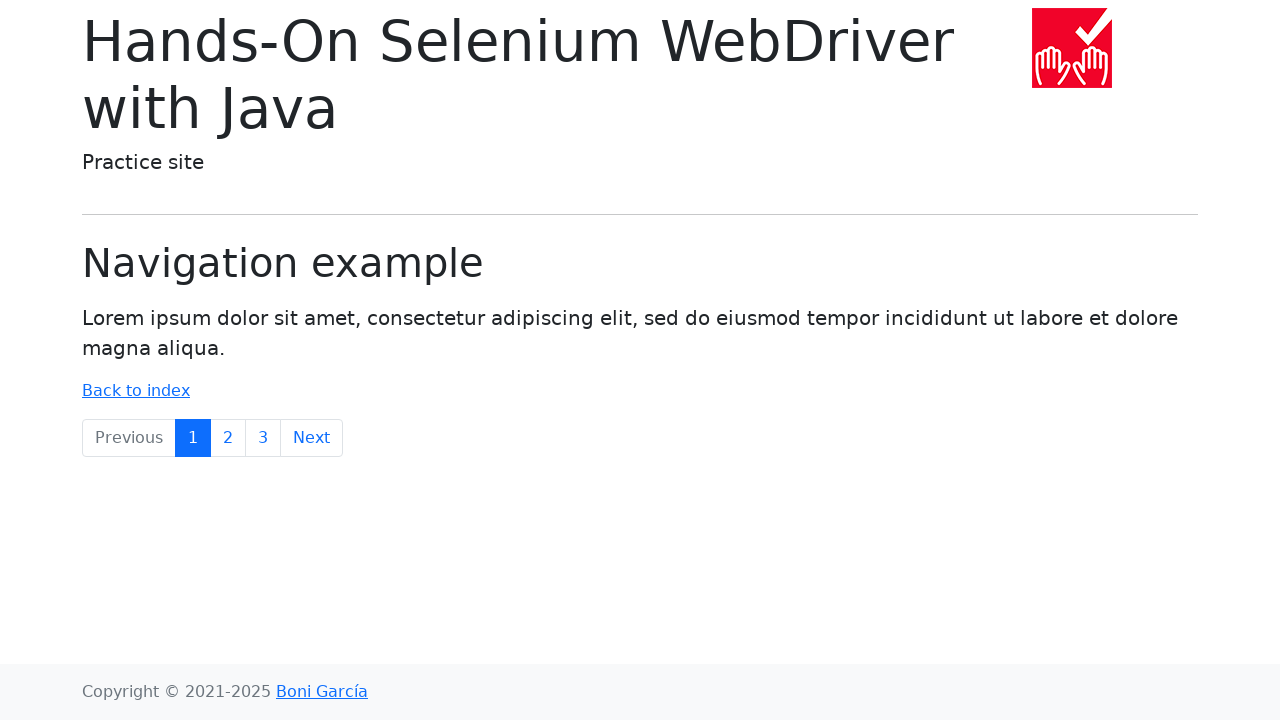

Verified page title is 'Navigation example'
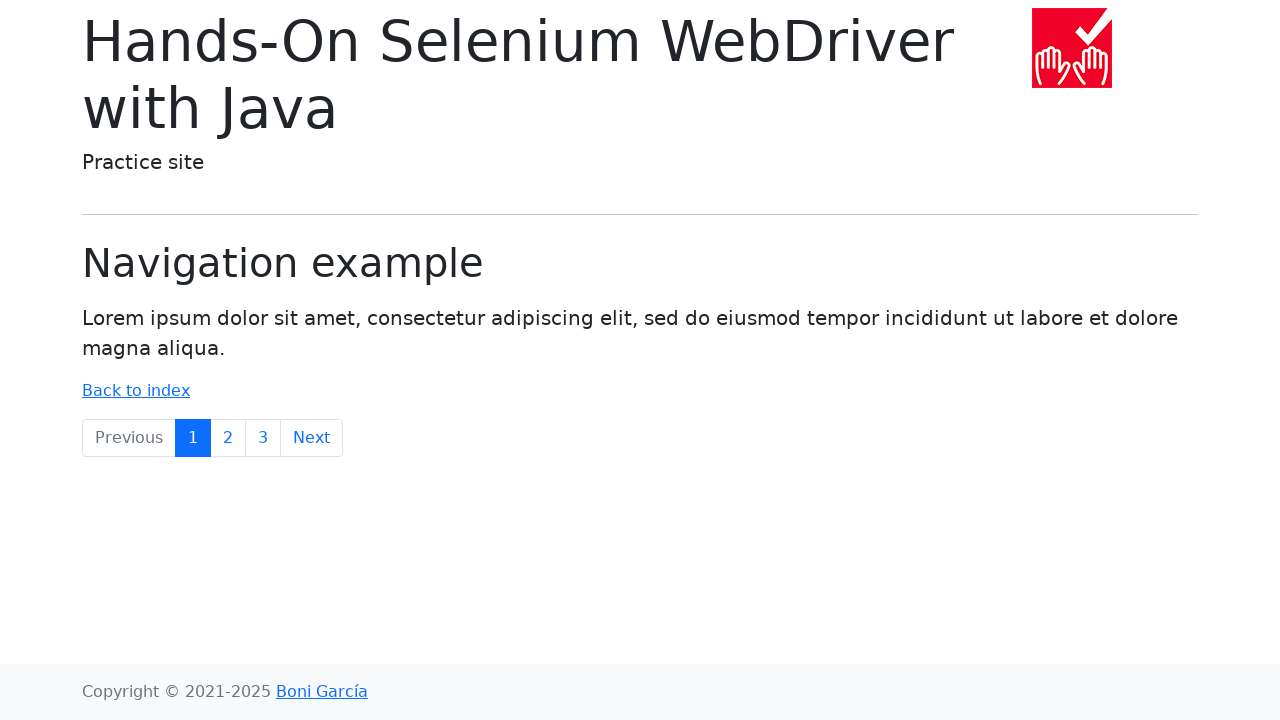

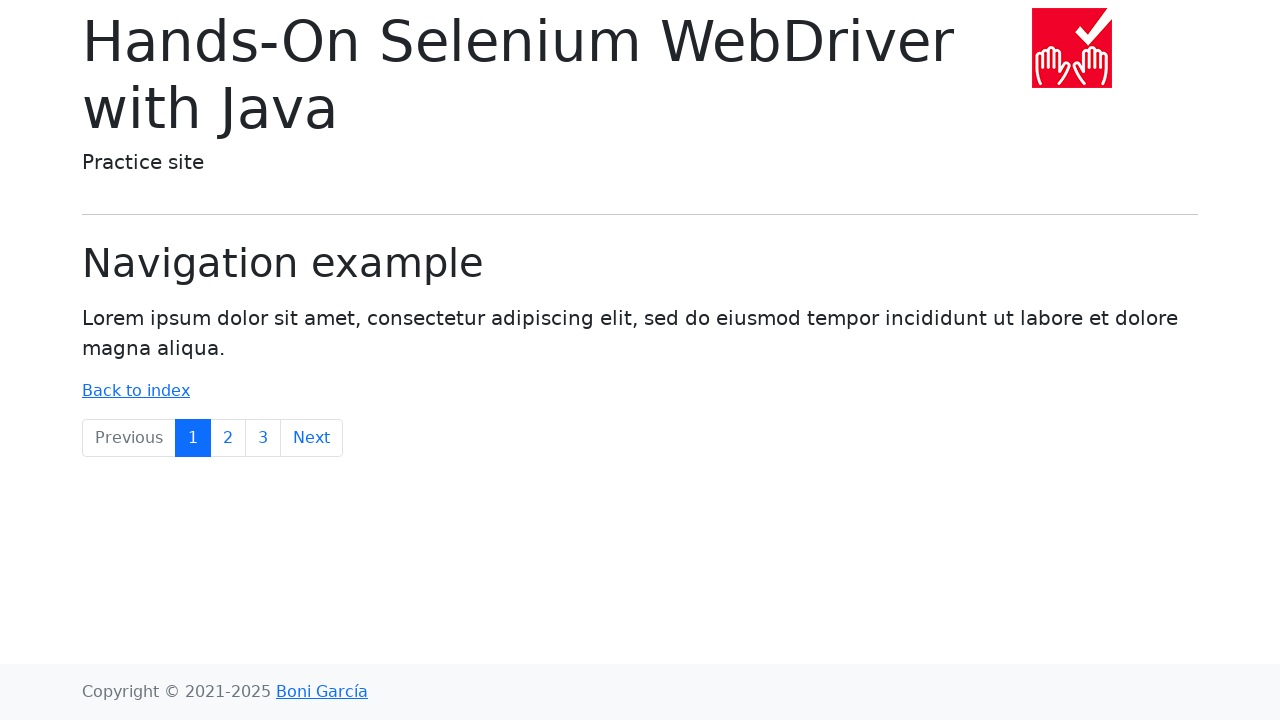